Tests dynamic dropdown functionality by selecting an origin station (BLR - Bangalore) and a destination station (GOI - Goa) from autocomplete dropdowns on a flight booking practice page.

Starting URL: https://rahulshettyacademy.com/dropdownsPractise/

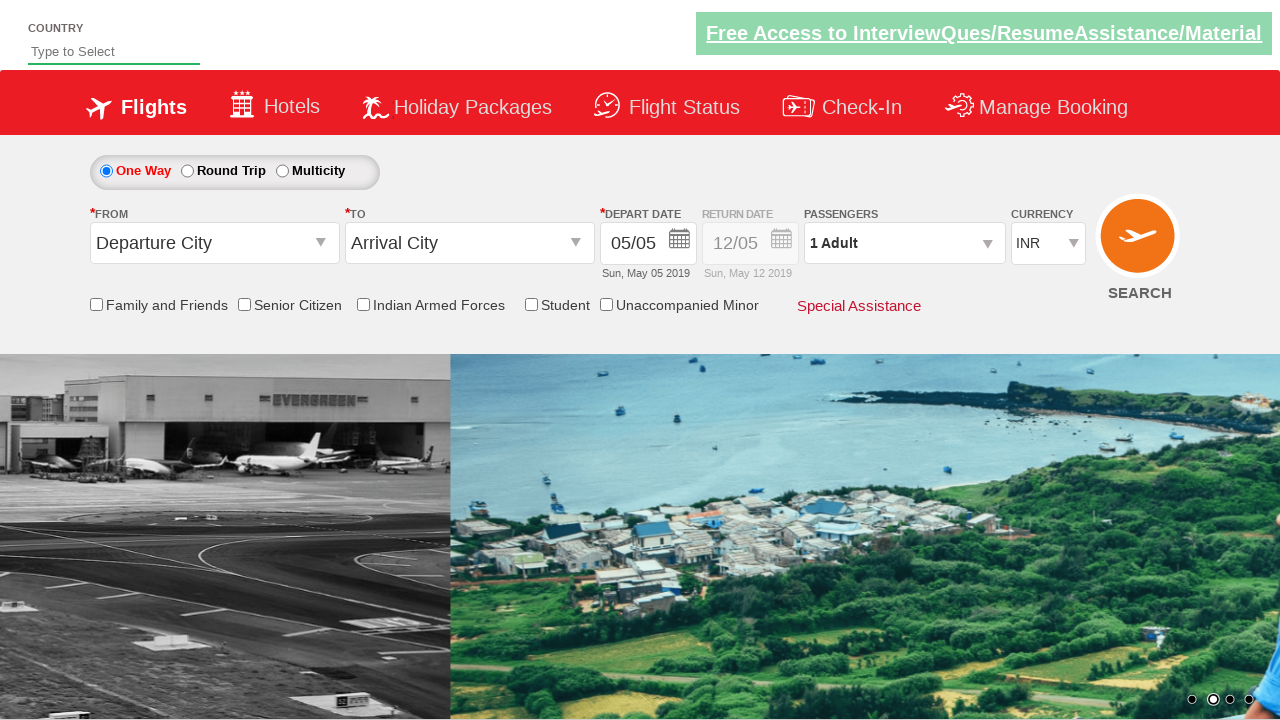

Clicked on the origin station input field to open dropdown at (214, 243) on input[id*='originStation1_CTX']
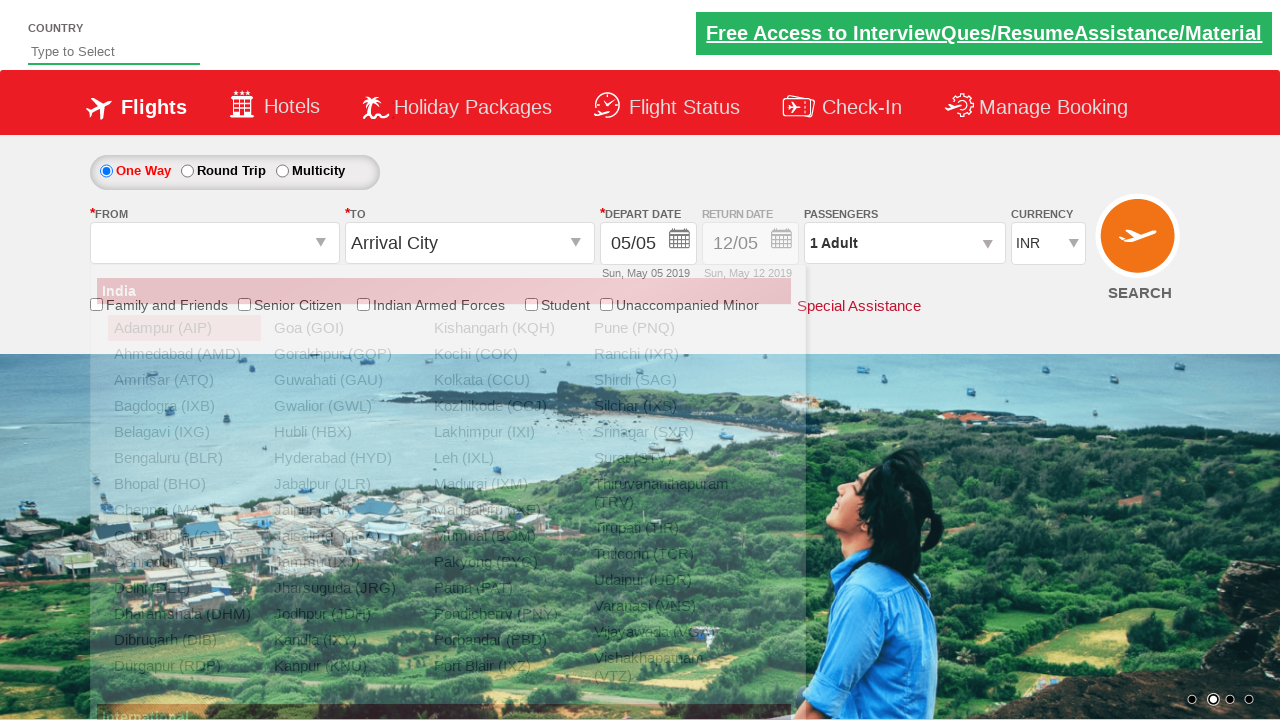

Selected BLR (Bangalore) as the origin station at (184, 458) on a[value='BLR']
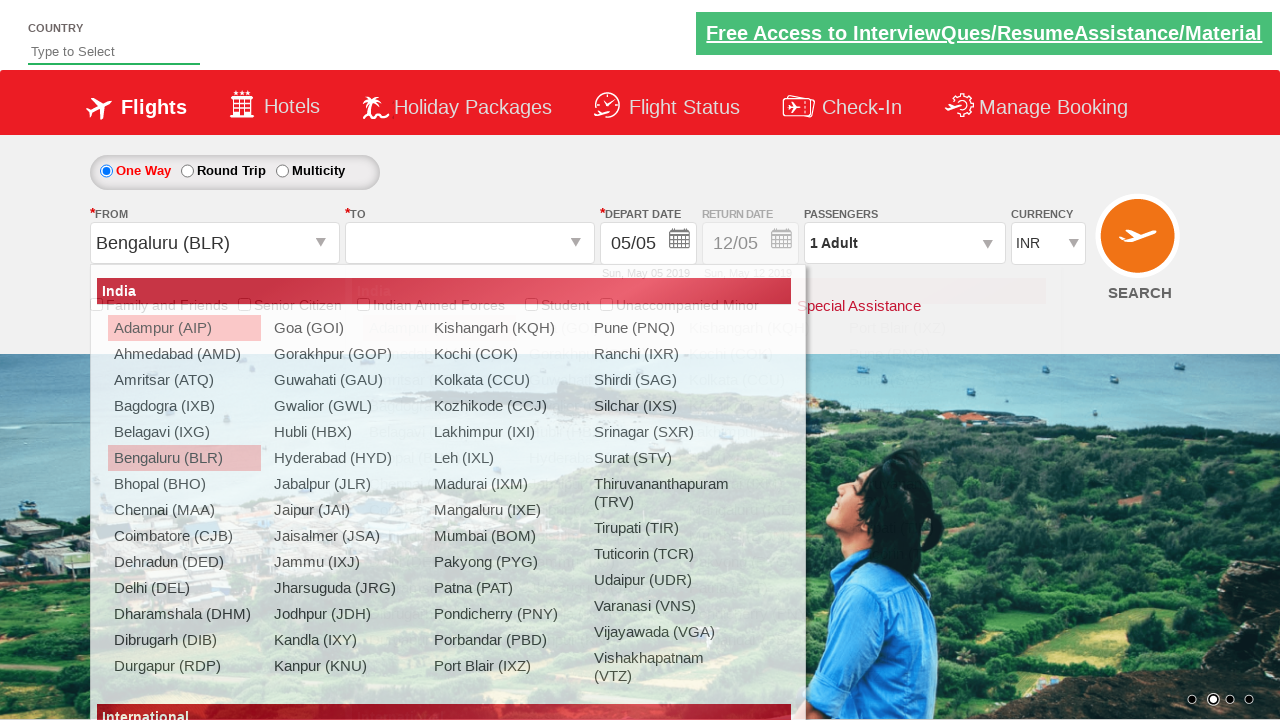

Selected GOI (Goa) as the destination station at (599, 328) on (//a[@value='GOI'])[2]
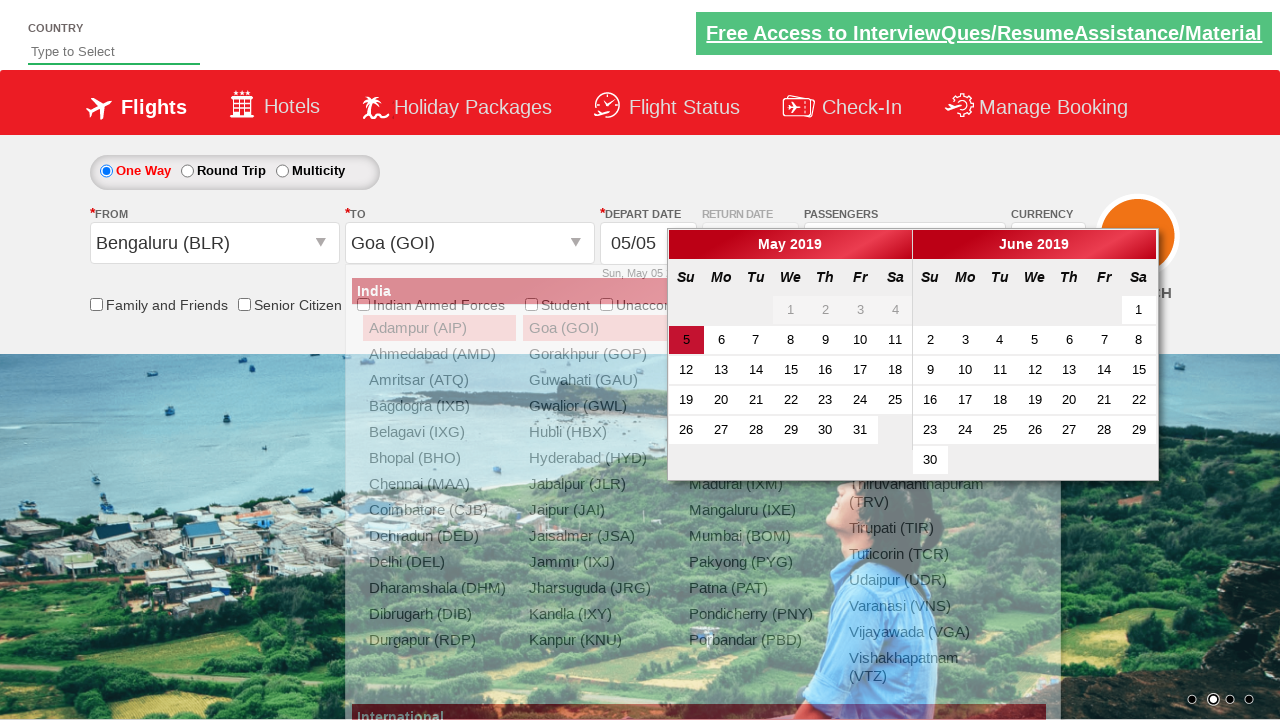

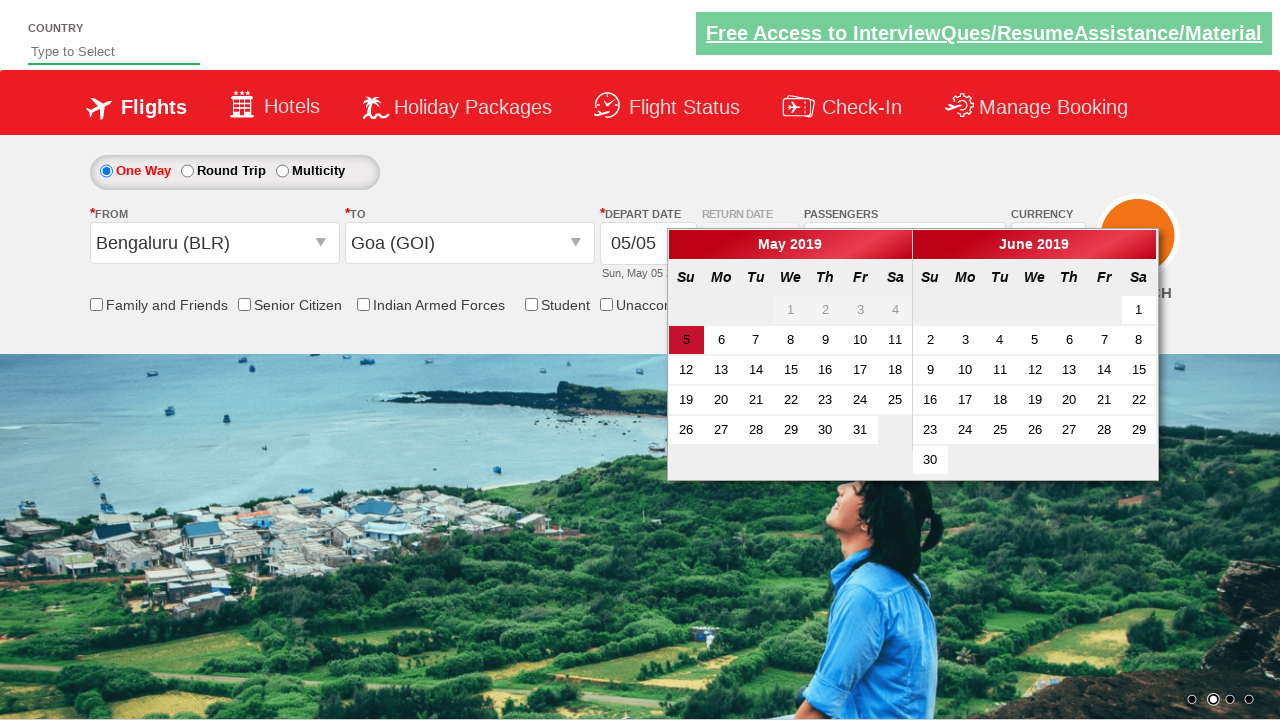